Tests that clicking Clear completed removes completed items from the list

Starting URL: https://demo.playwright.dev/todomvc

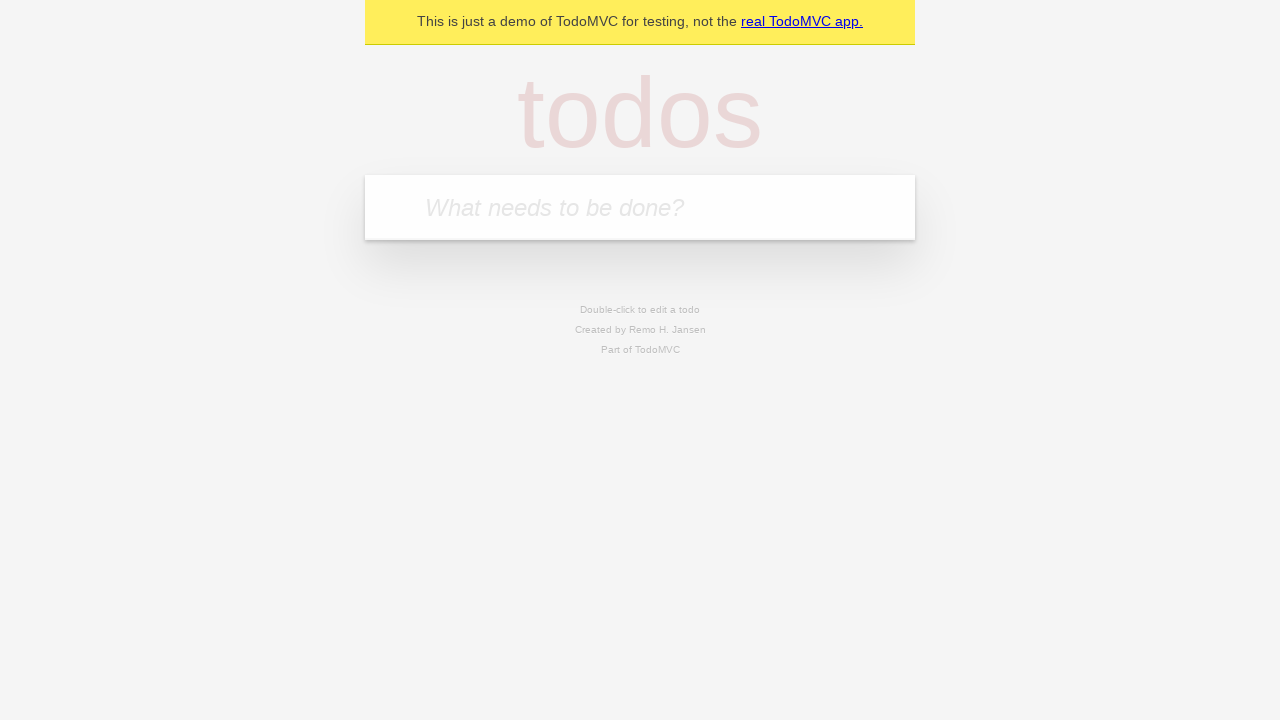

Filled todo input with 'buy some cheese' on internal:attr=[placeholder="What needs to be done?"i]
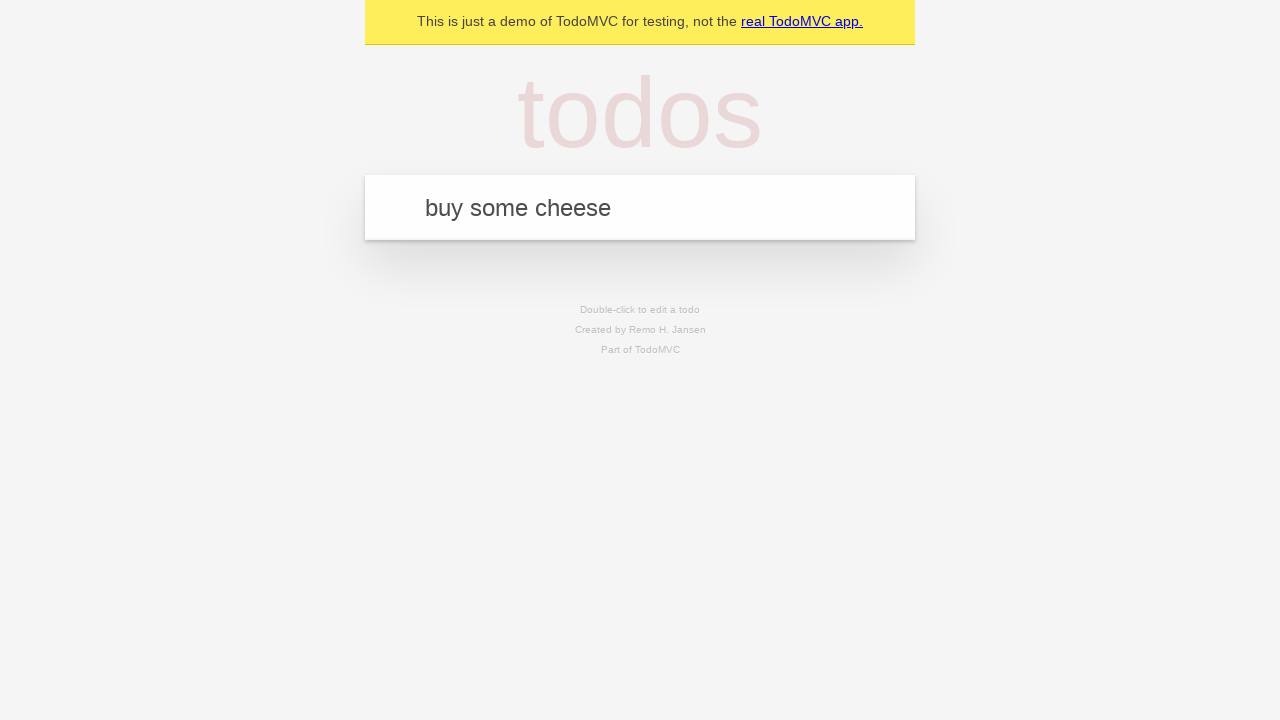

Pressed Enter to add first todo on internal:attr=[placeholder="What needs to be done?"i]
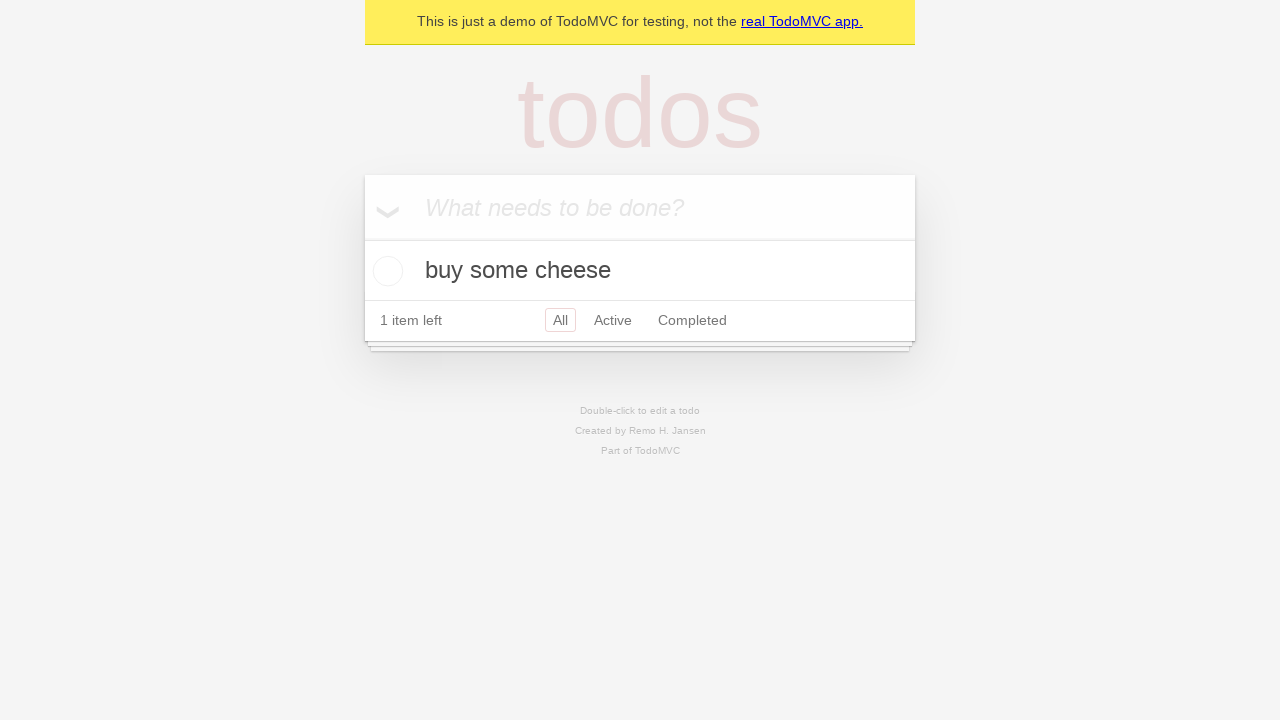

Filled todo input with 'feed the cat' on internal:attr=[placeholder="What needs to be done?"i]
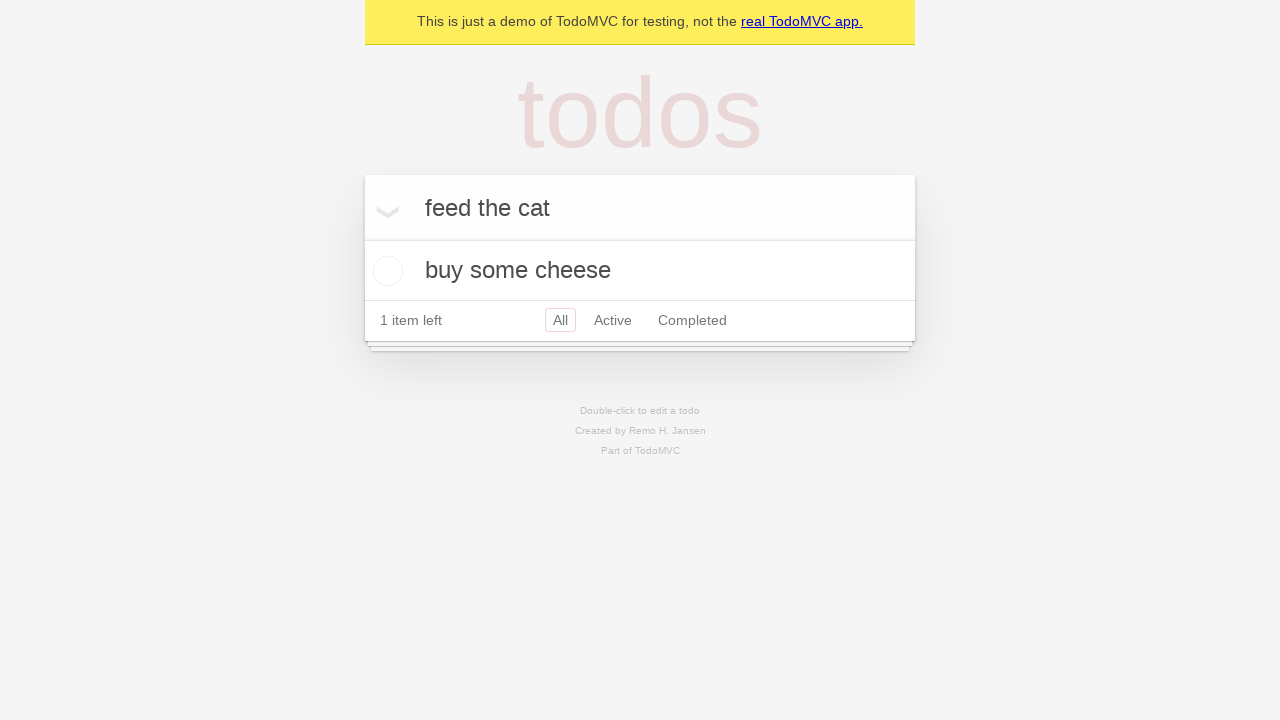

Pressed Enter to add second todo on internal:attr=[placeholder="What needs to be done?"i]
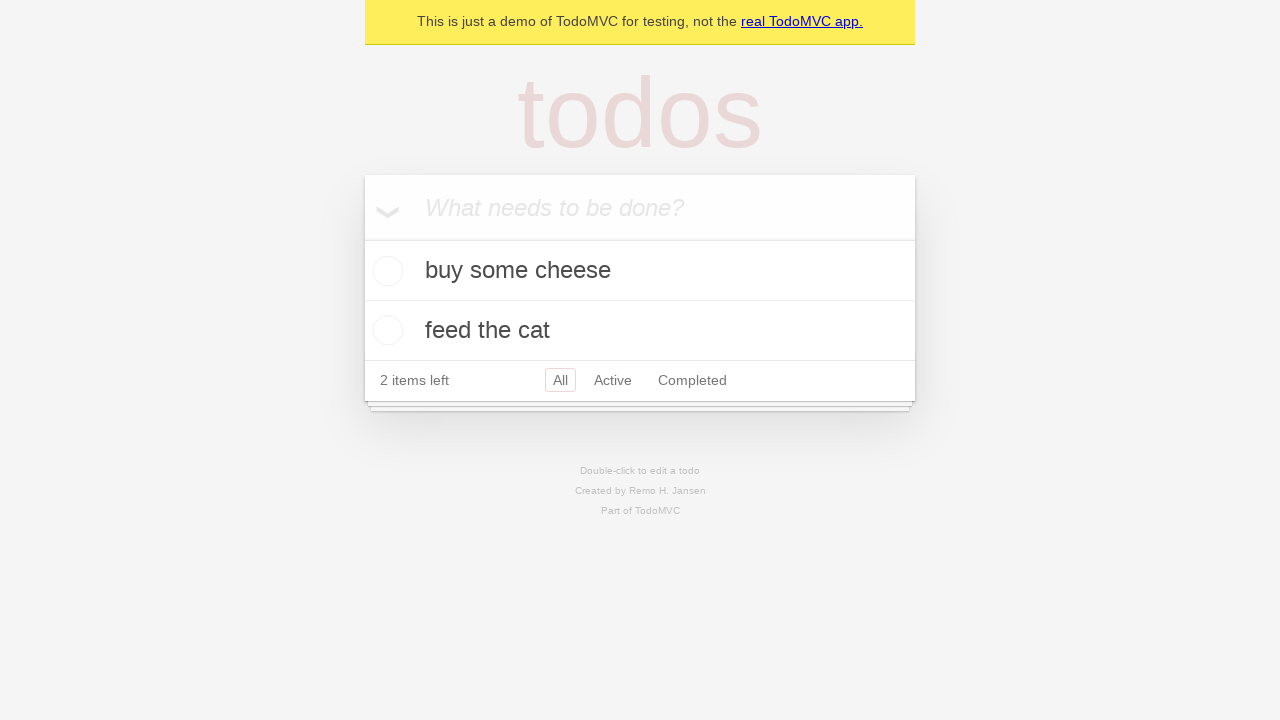

Filled todo input with 'book a doctors appointment' on internal:attr=[placeholder="What needs to be done?"i]
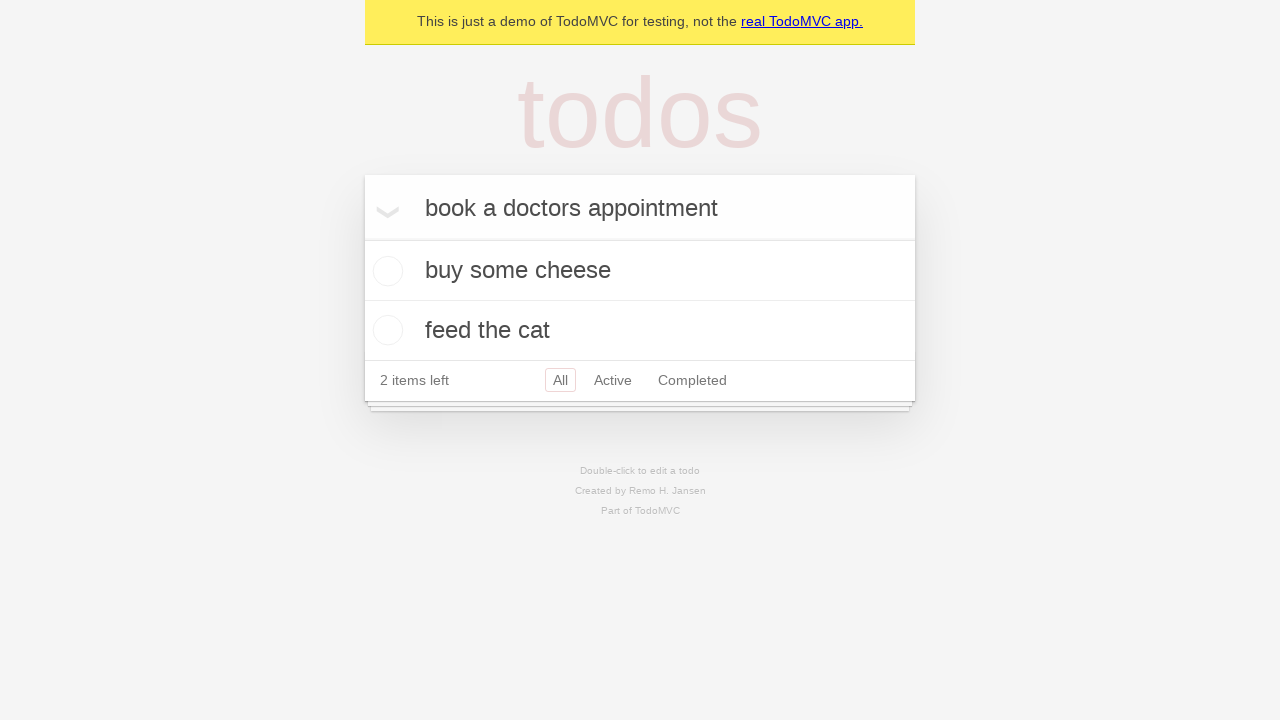

Pressed Enter to add third todo on internal:attr=[placeholder="What needs to be done?"i]
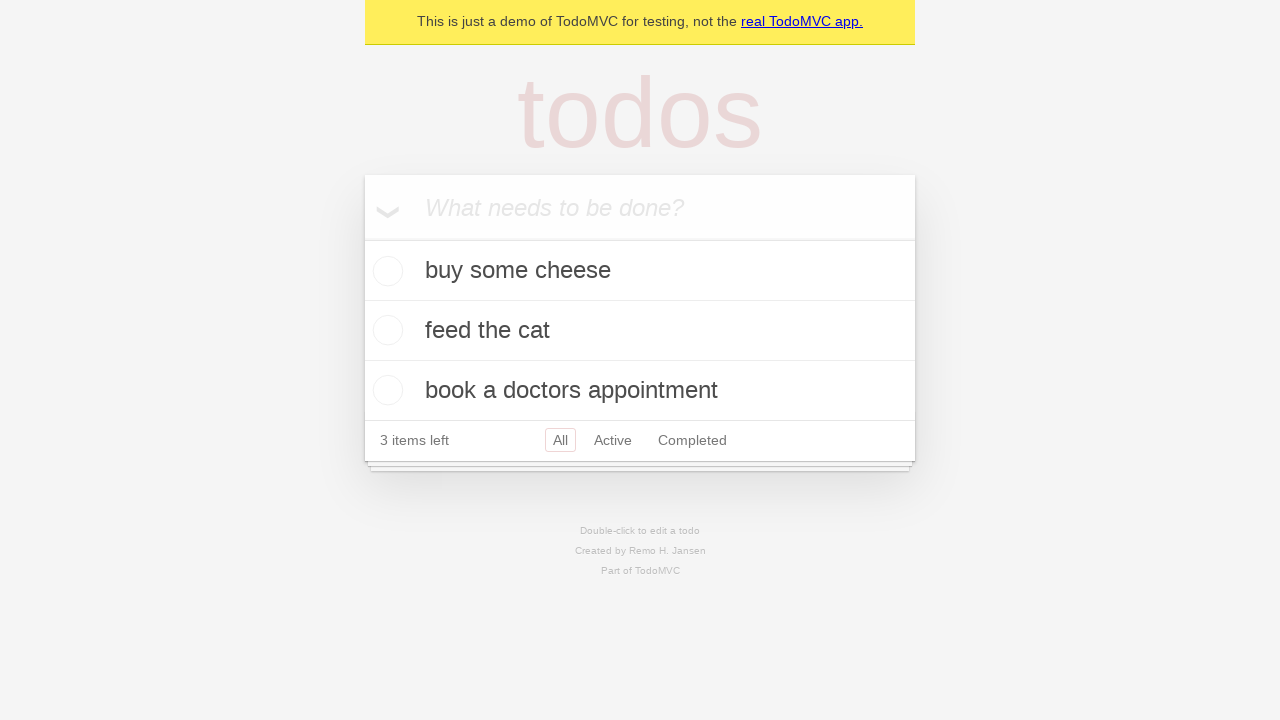

Checked the second todo item at (385, 330) on [data-testid='todo-item'] >> nth=1 >> internal:role=checkbox
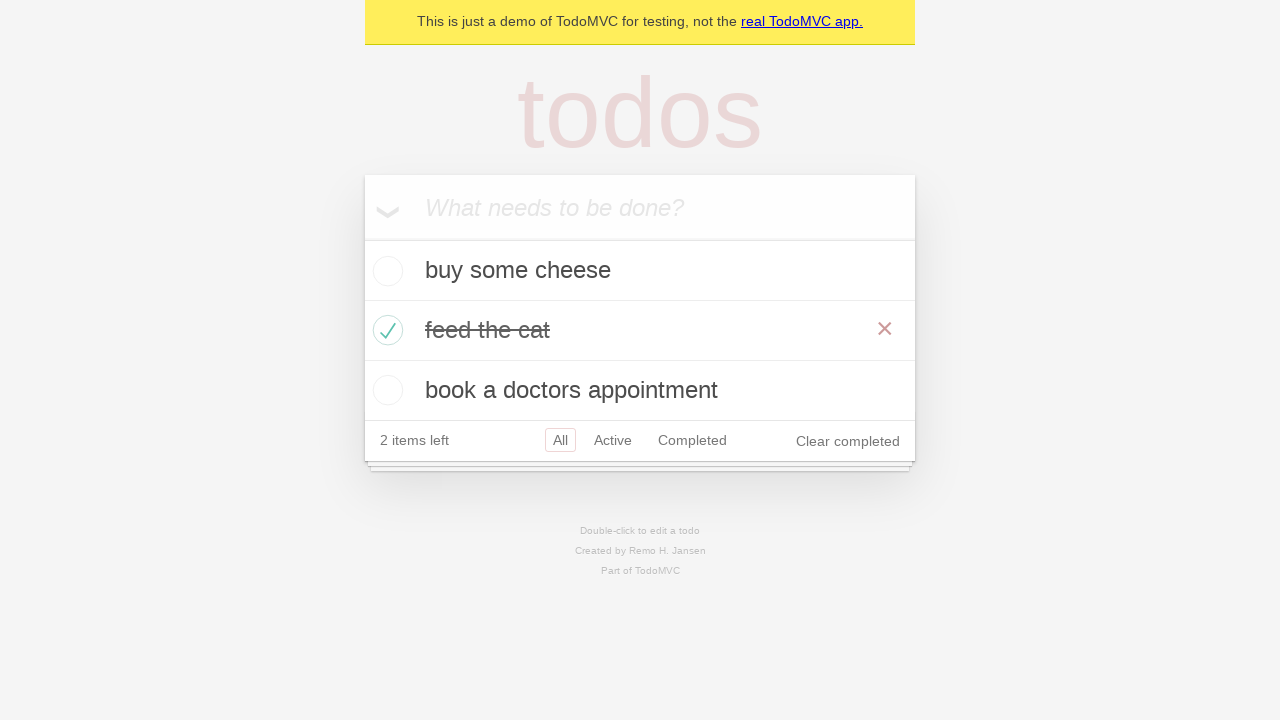

Clicked 'Clear completed' button at (848, 441) on internal:role=button[name="Clear completed"i]
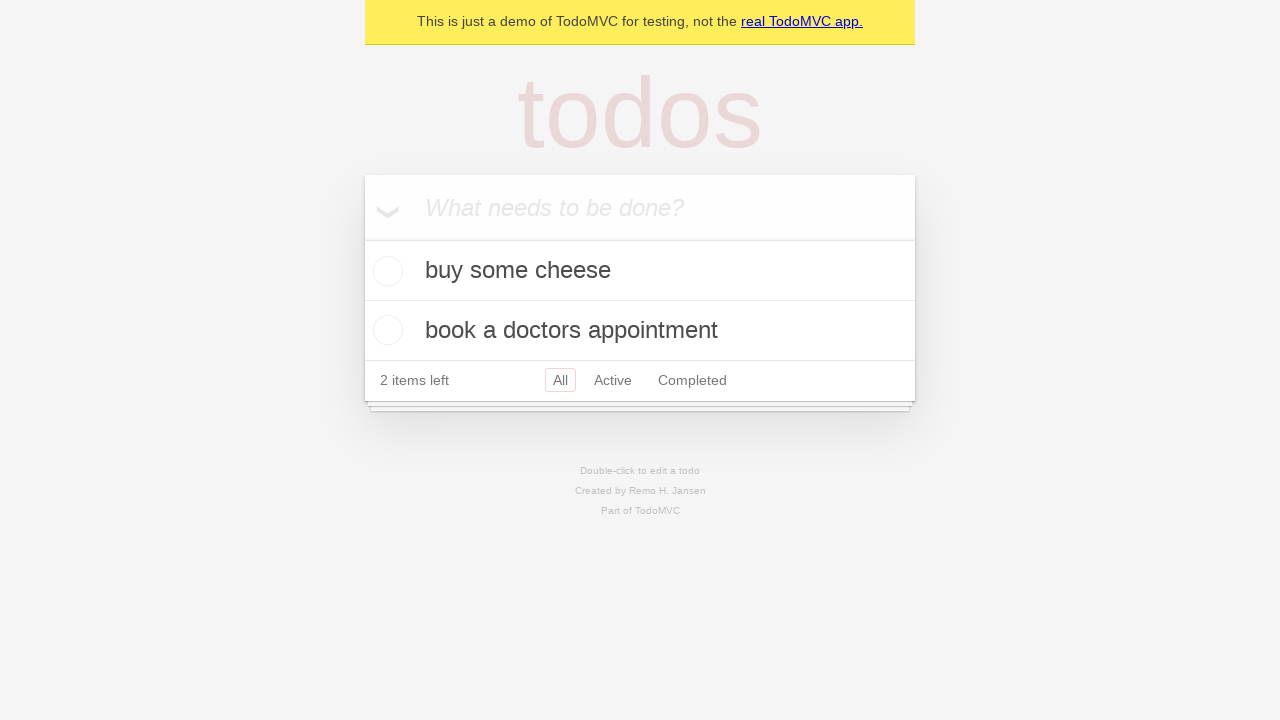

Verified that only 2 todo items remain after clearing completed
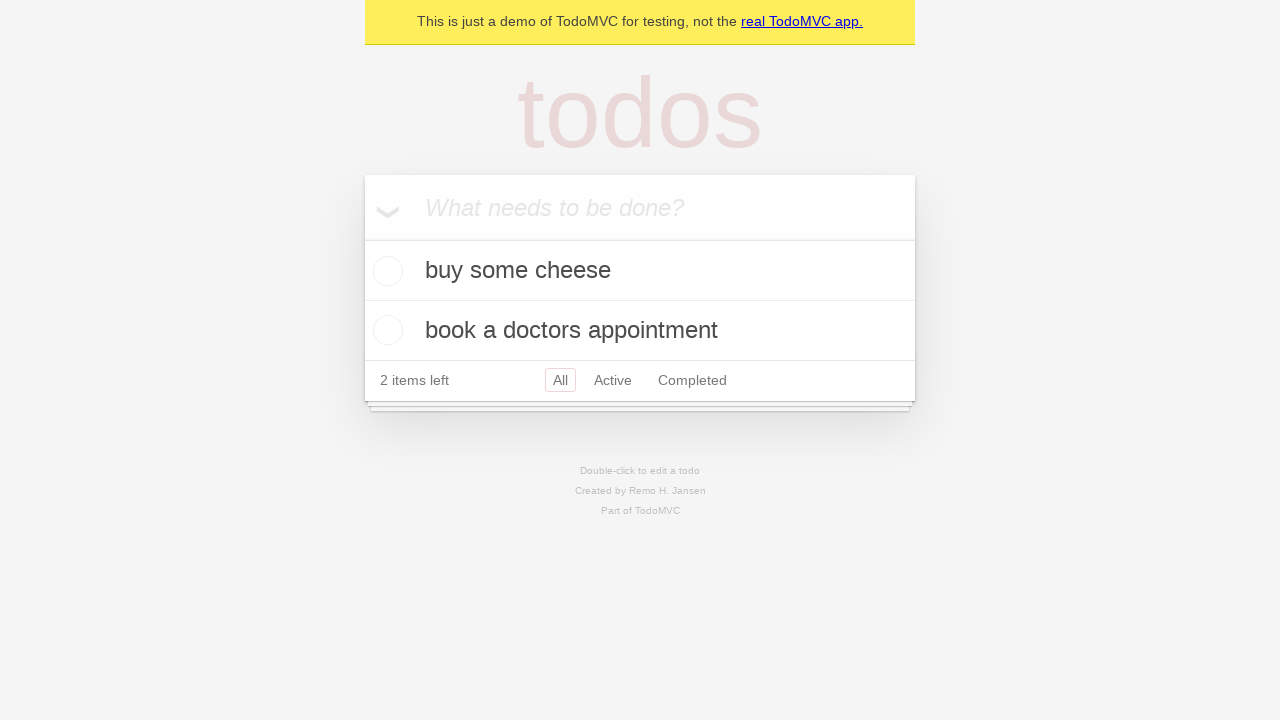

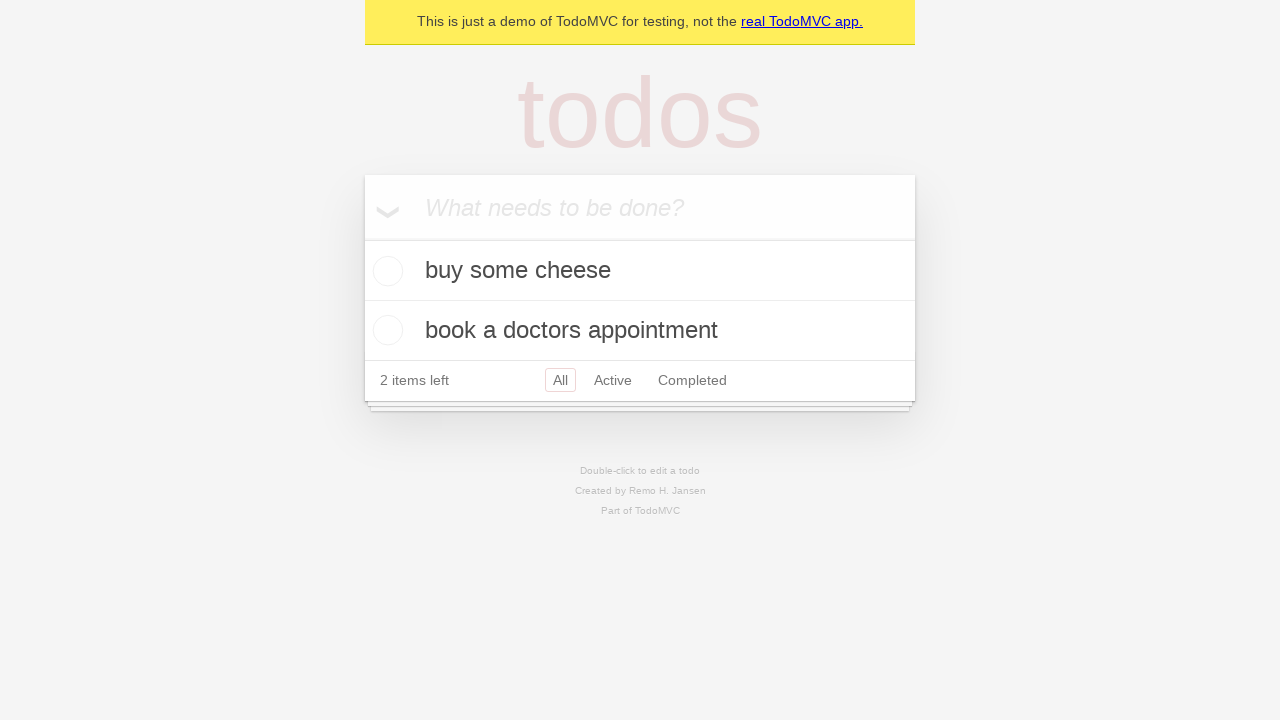